Navigates to GitHub homepage and verifies the page loads by checking the title

Starting URL: https://github.com

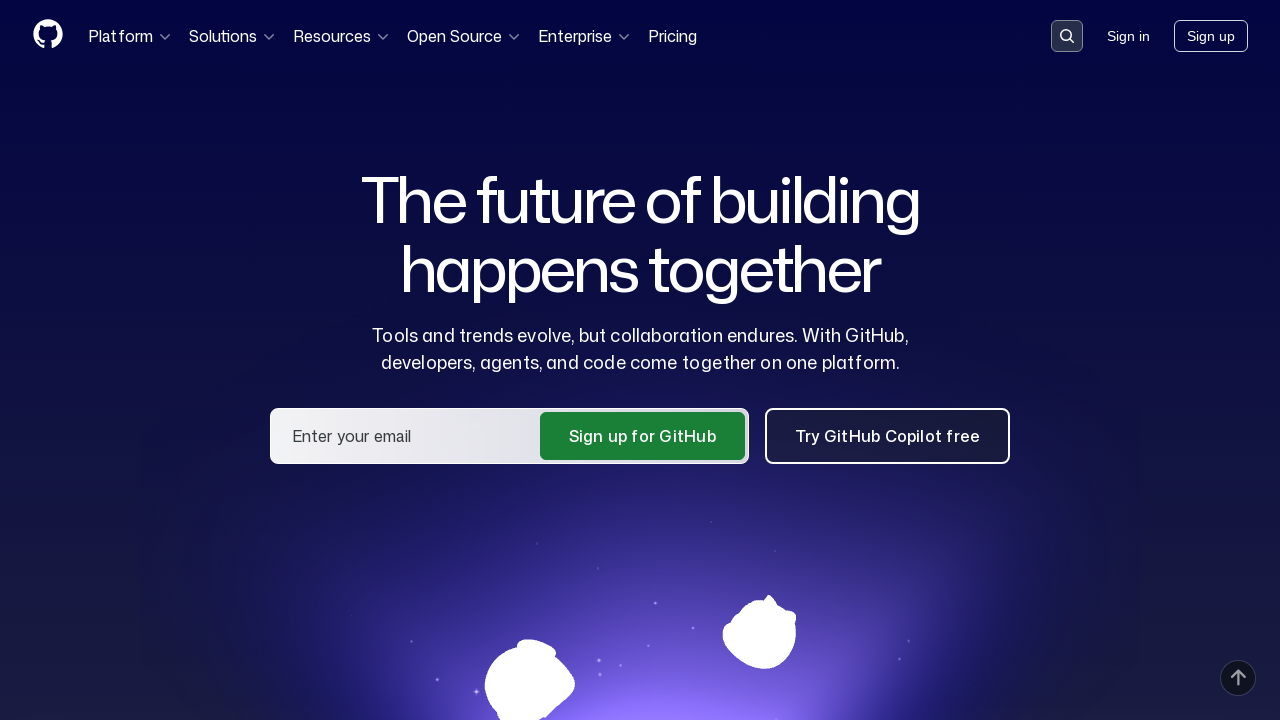

Navigated to GitHub homepage
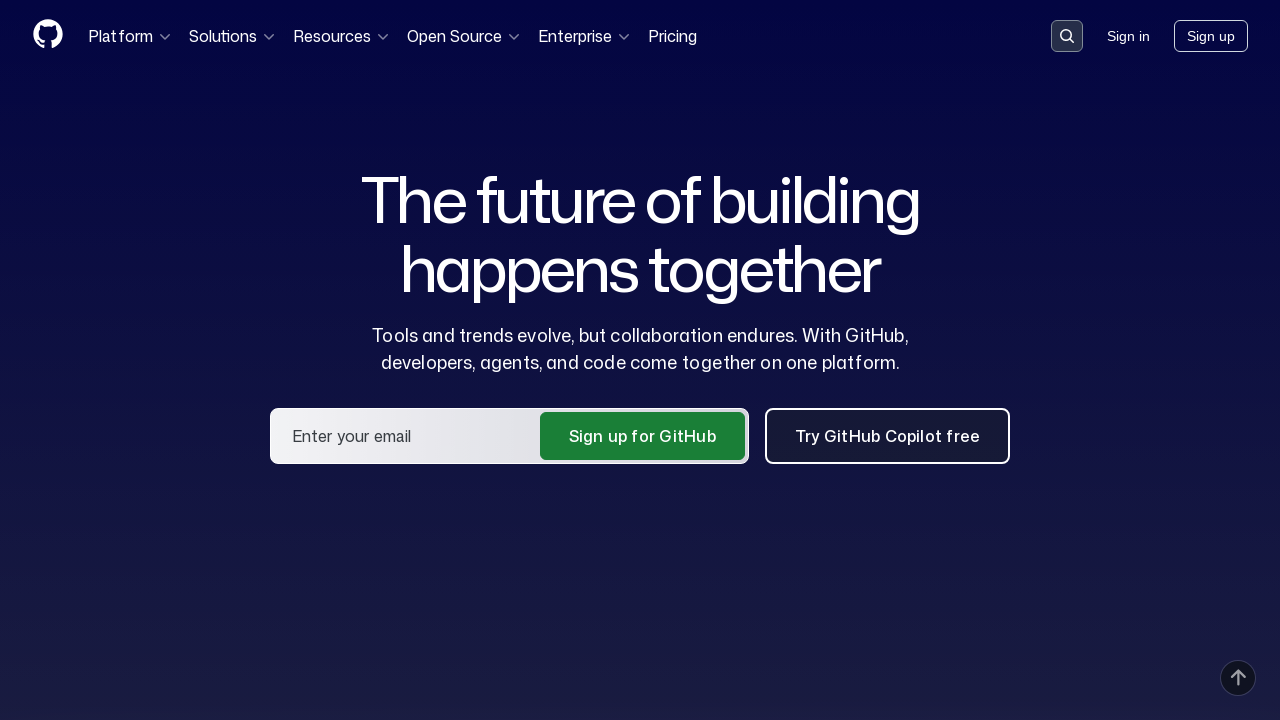

Page DOM content fully loaded
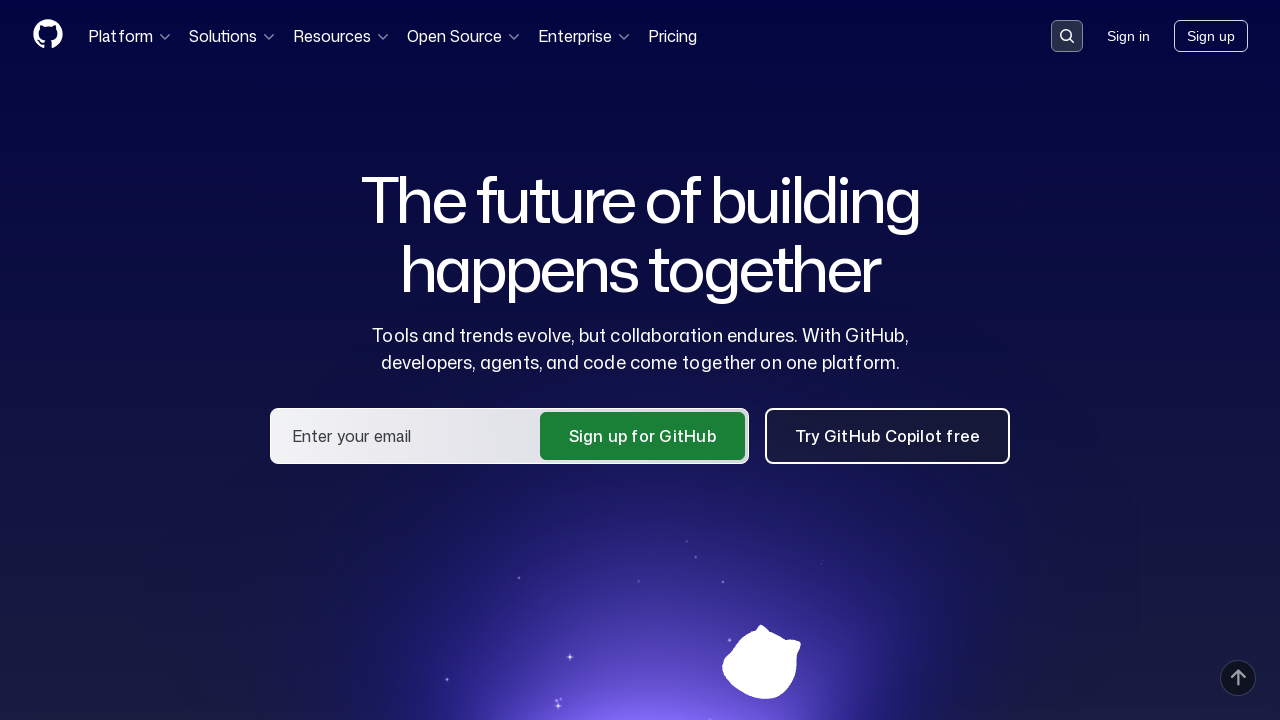

Verified page title contains 'GitHub'
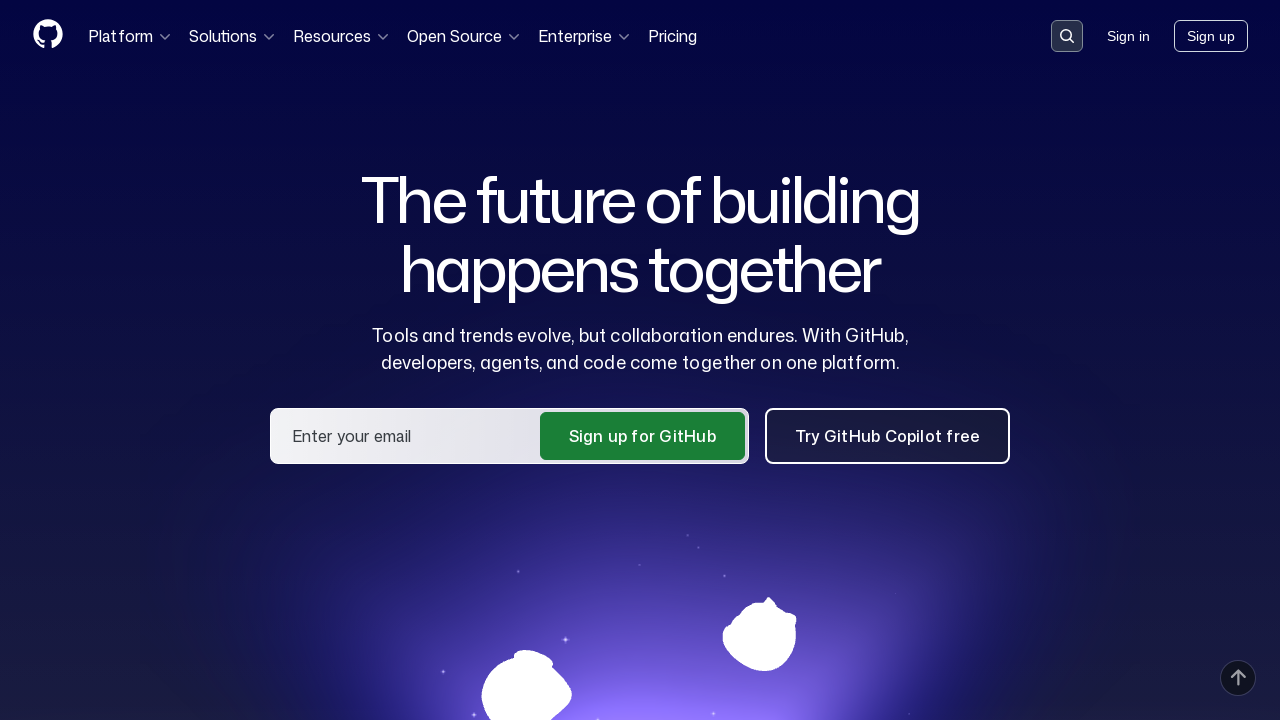

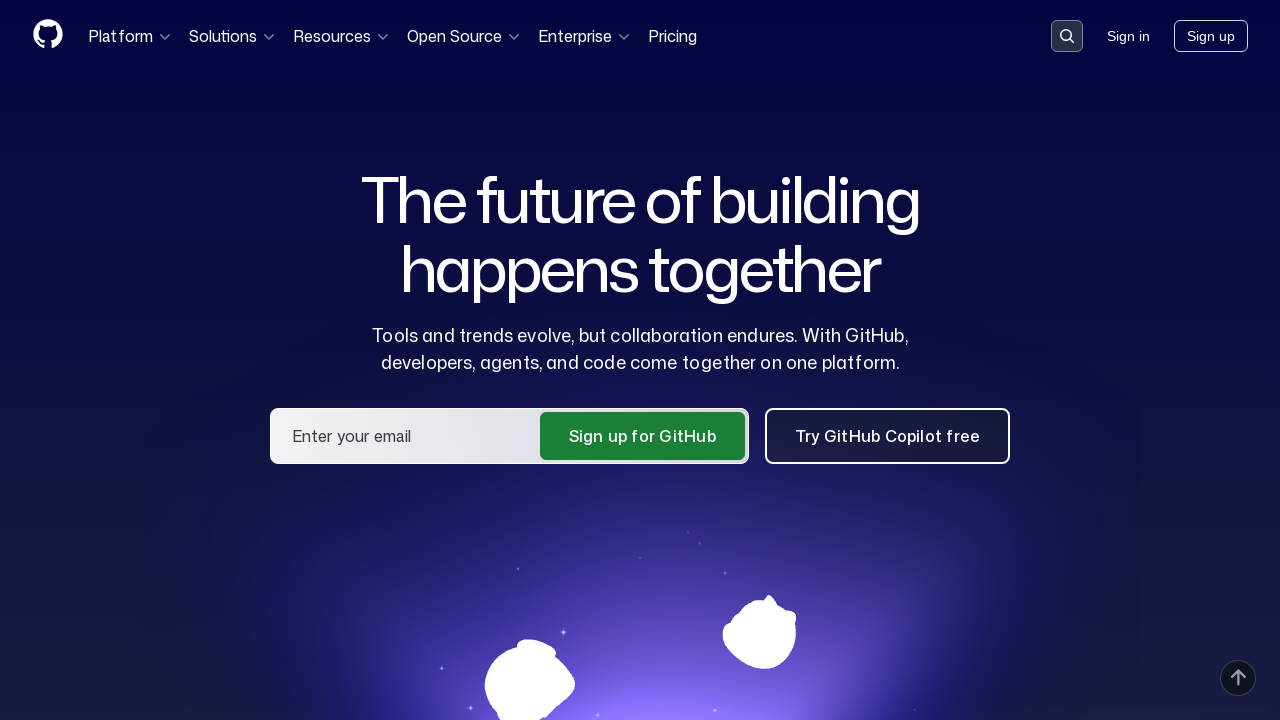